Tests confirm alert functionality by clicking the confirm button and dismissing the alert dialog

Starting URL: https://demoqa.com/alerts

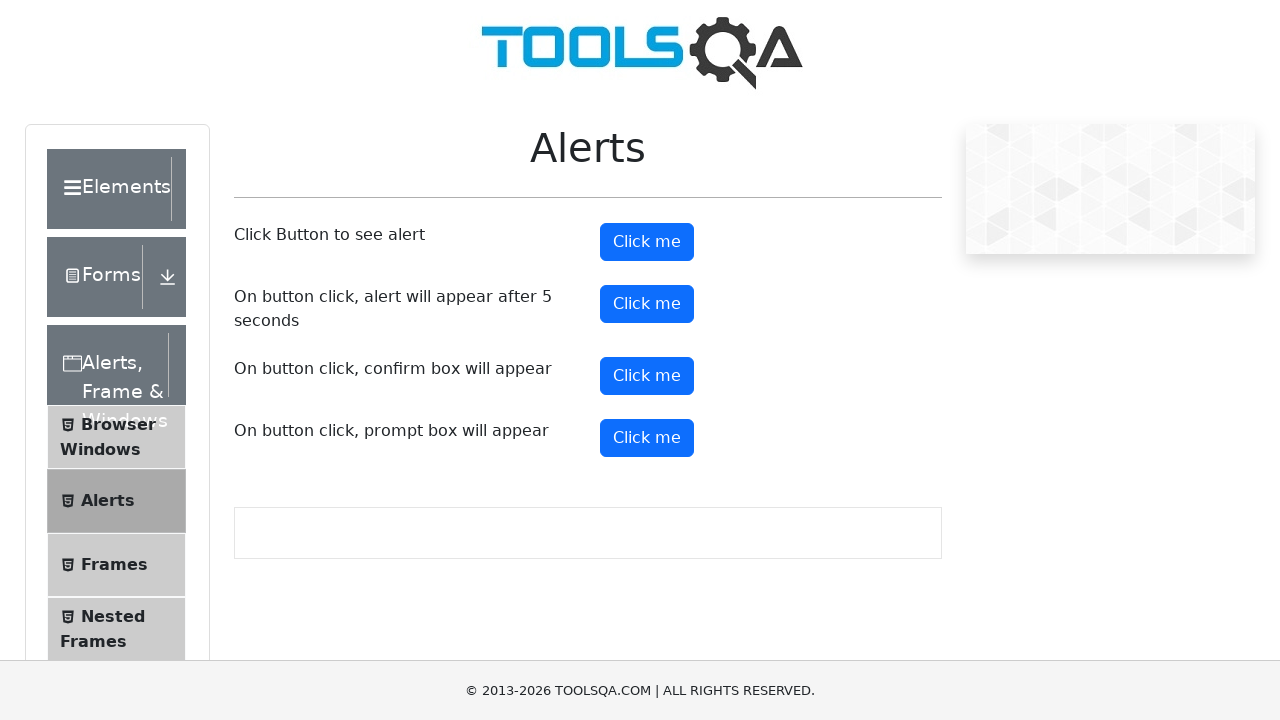

Clicked confirm button to trigger the confirm alert at (647, 376) on #confirmButton
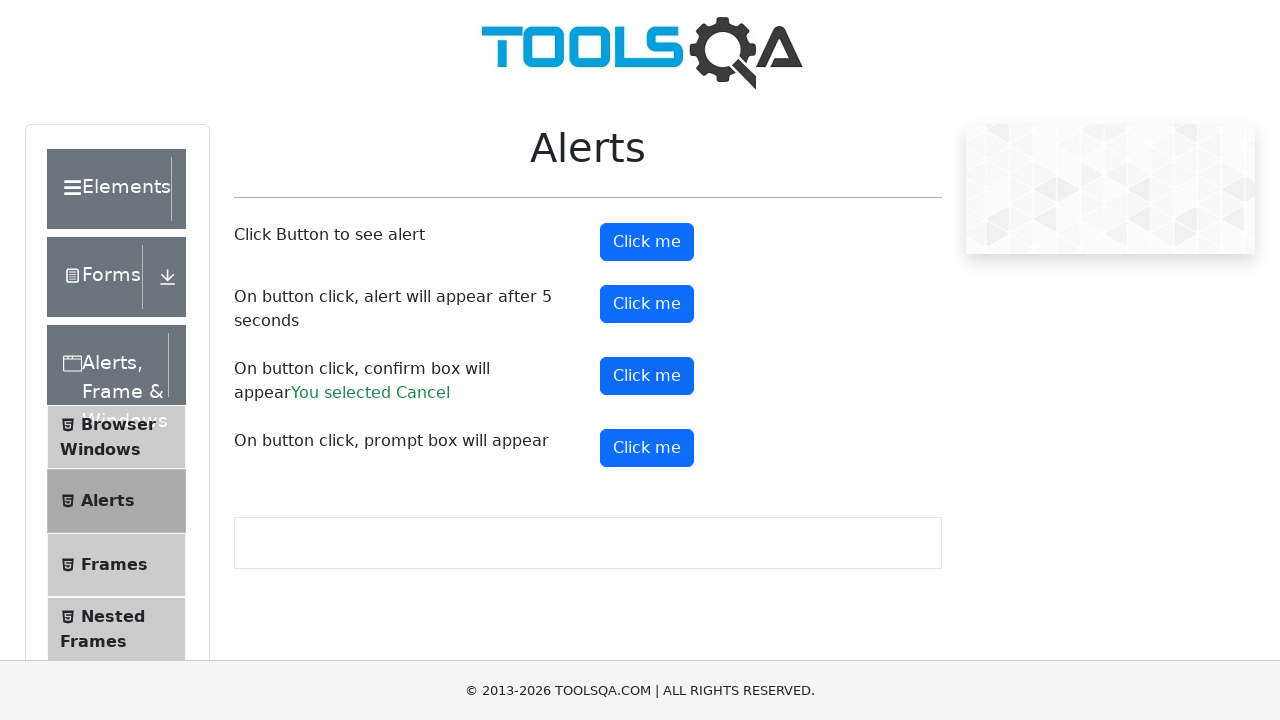

Set up dialog handler to dismiss the alert
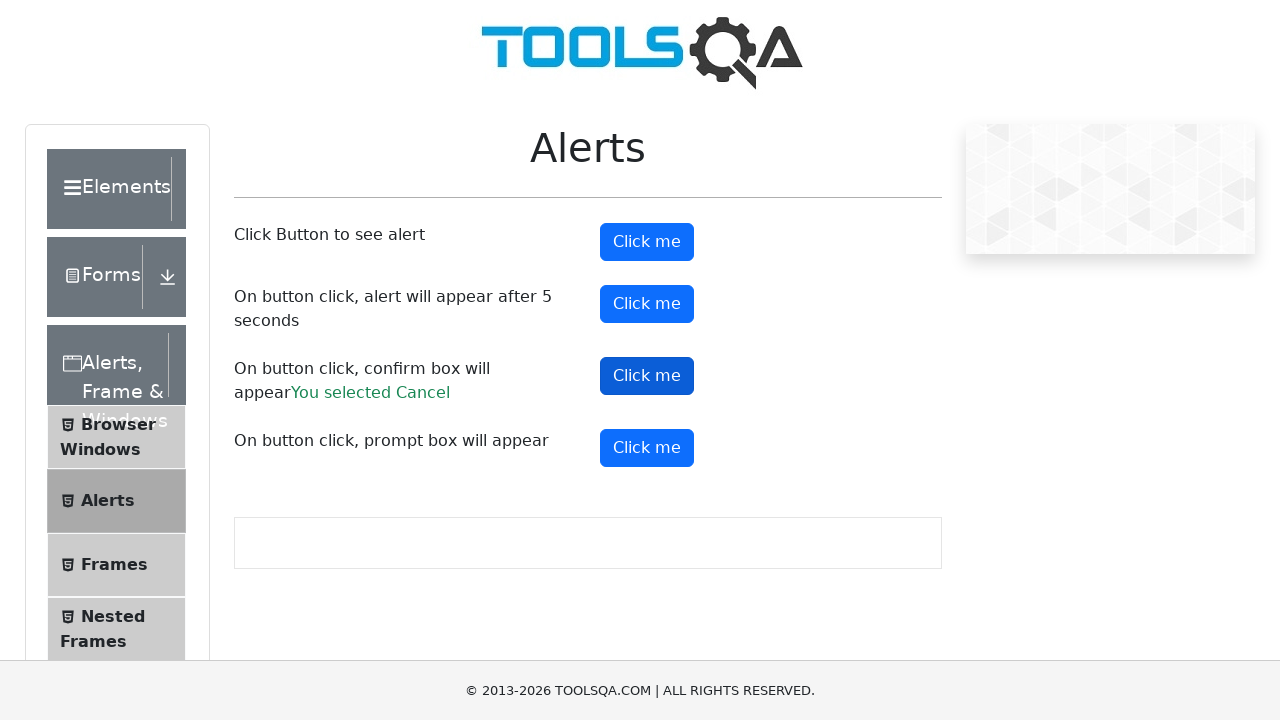

Clicked confirm button again to trigger the dialog with handler in place at (647, 376) on #confirmButton
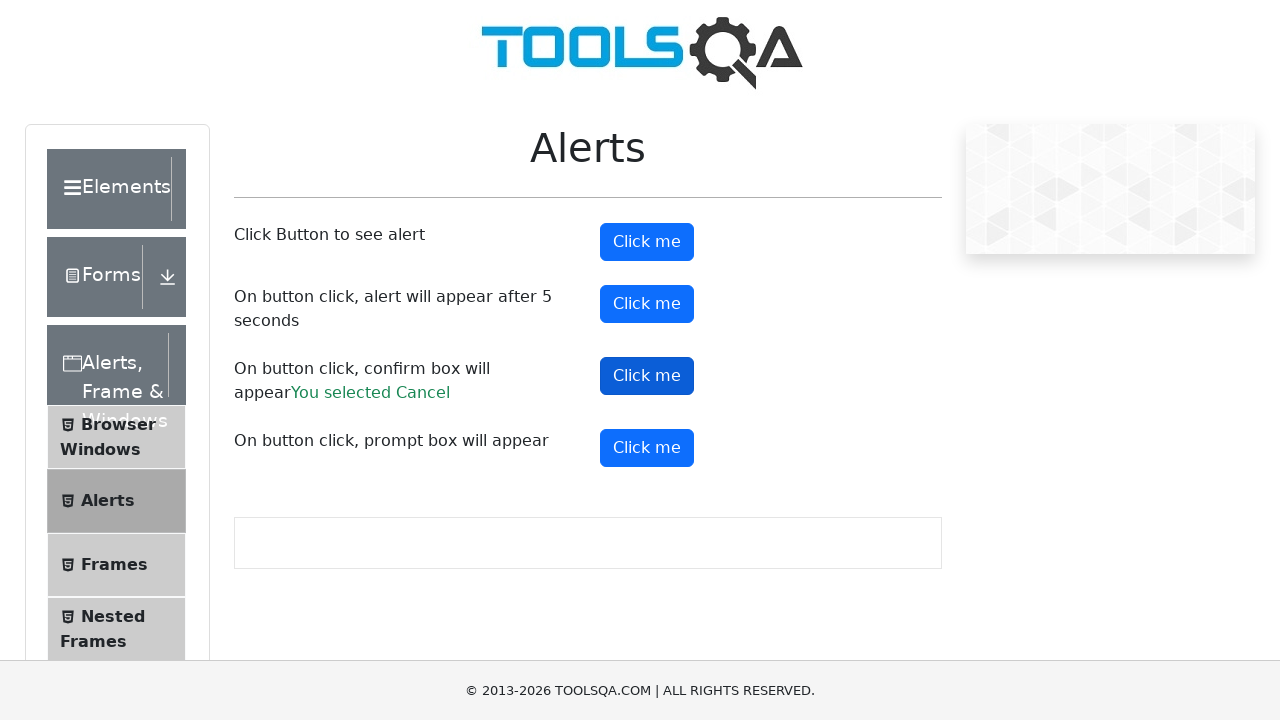

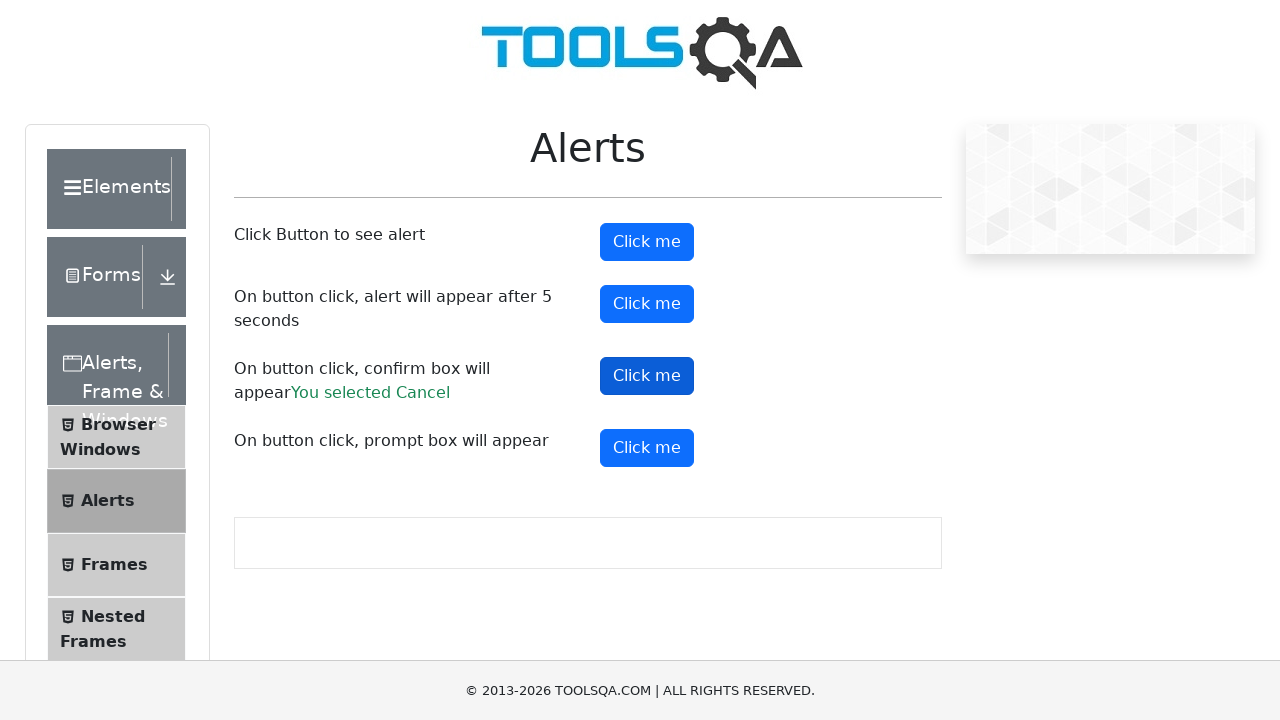